Navigates to Ant Design carousel component page and waits for the page to fully load.

Starting URL: https://ant.design/components/carousel-cn

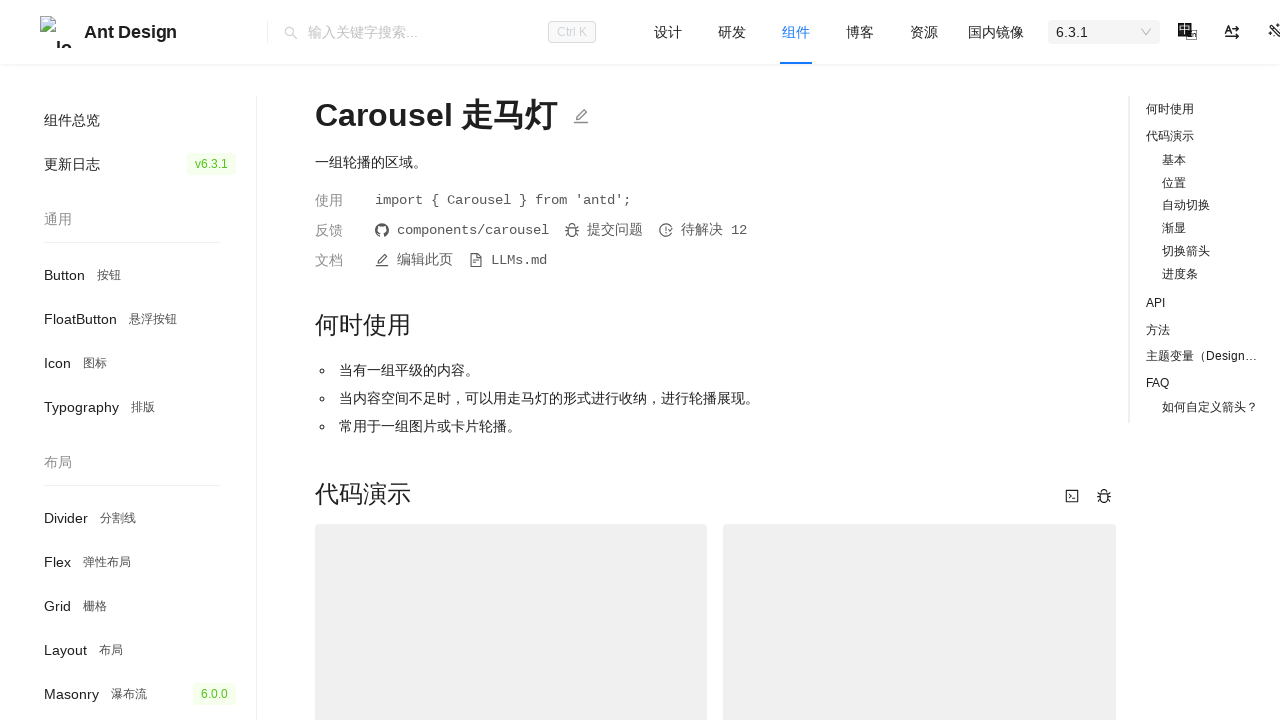

Navigated to Ant Design carousel component page
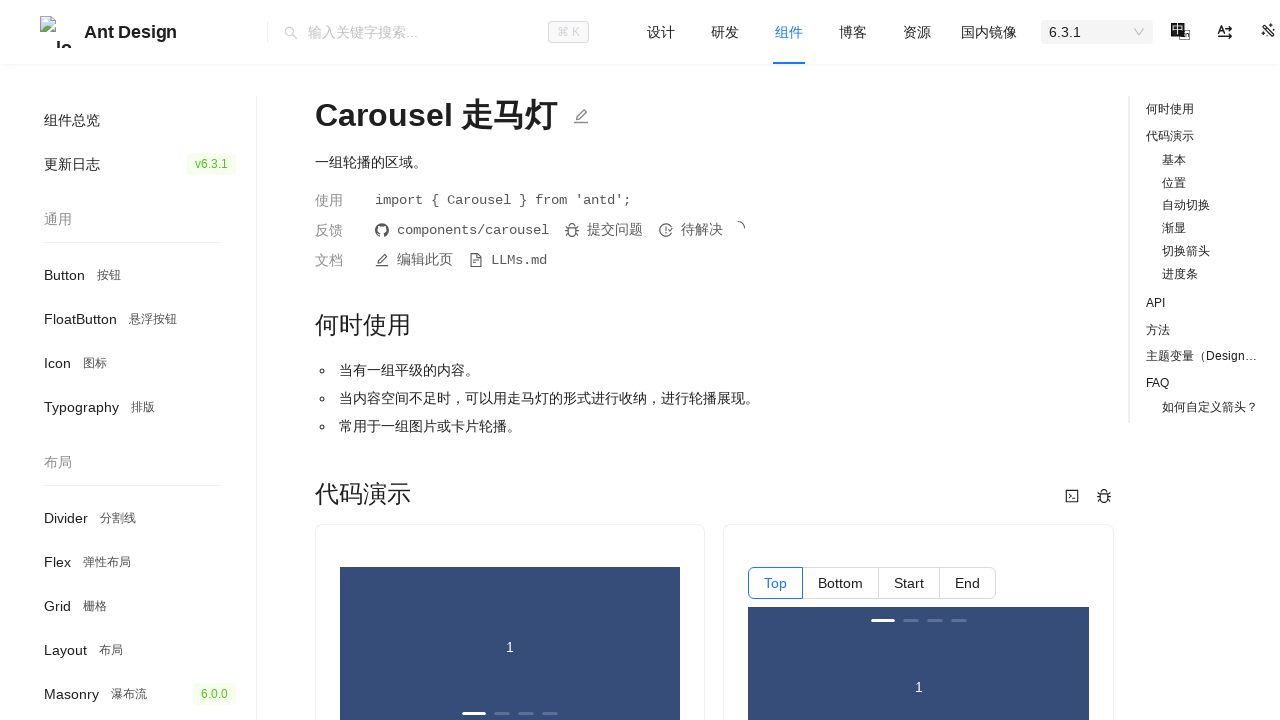

Page fully loaded - network idle state reached
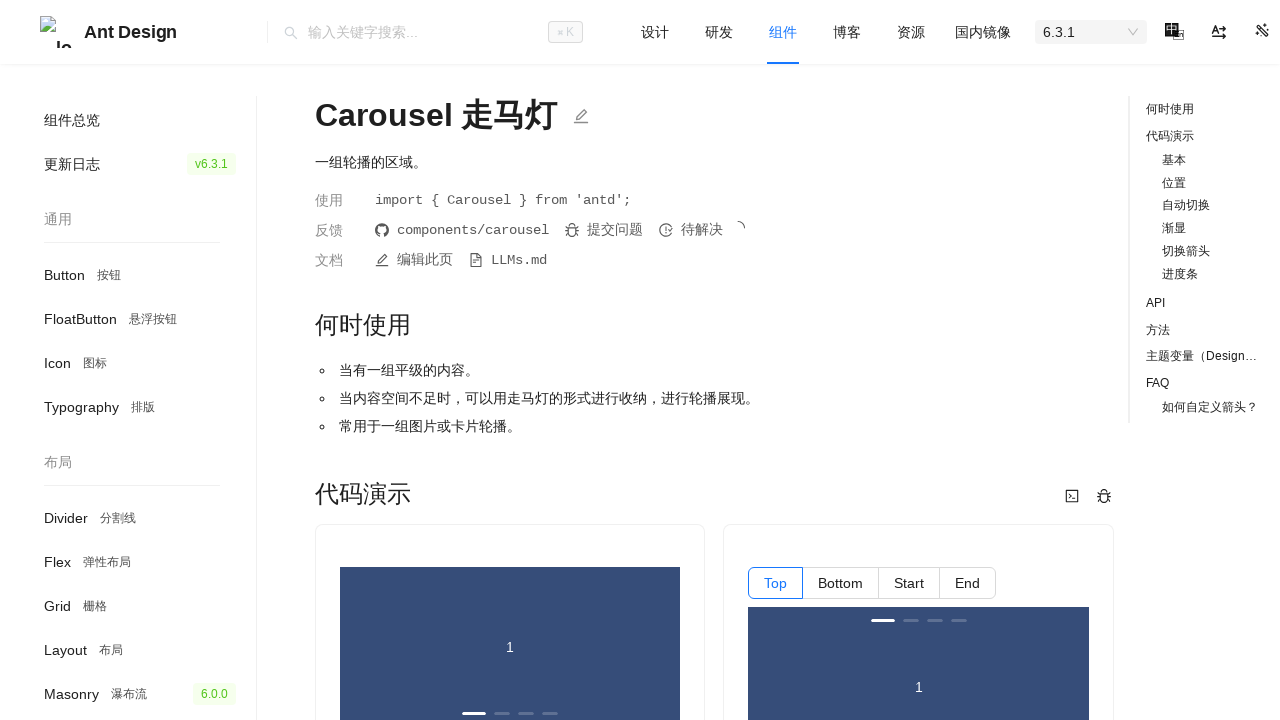

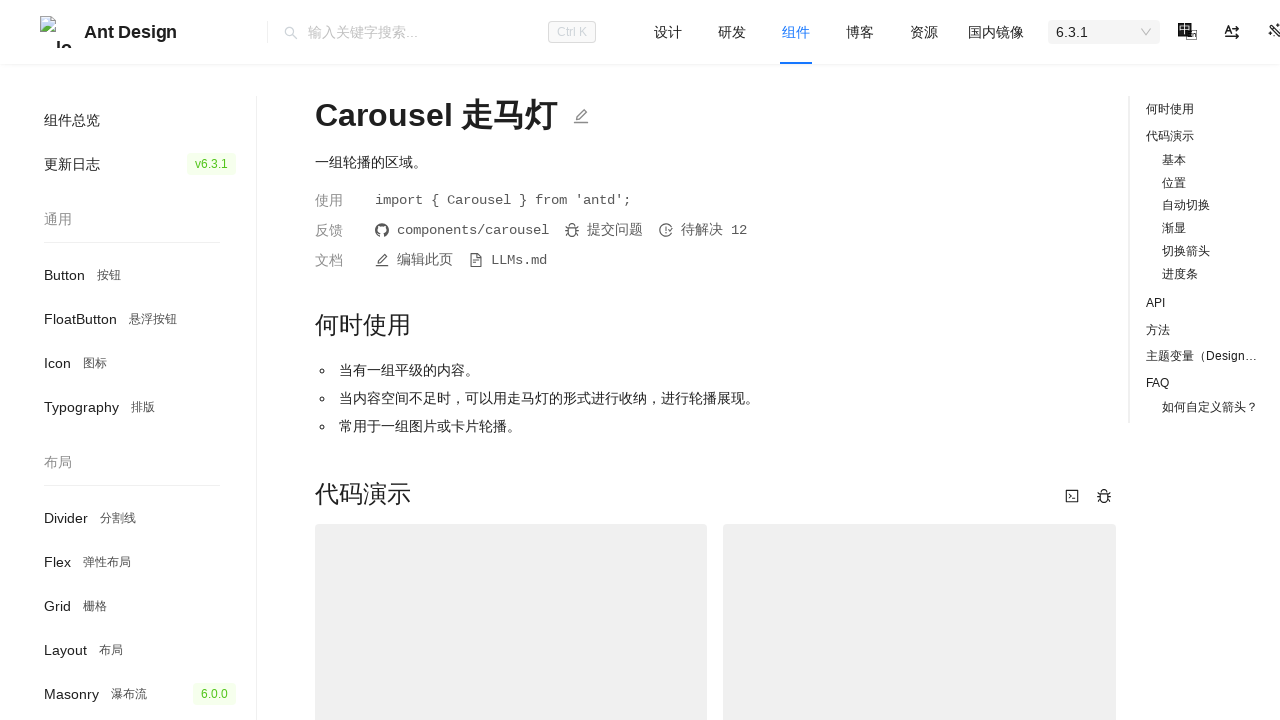